Tests JavaScript functionality by interacting with carousel controls

Starting URL: https://www.demoblaze.com/

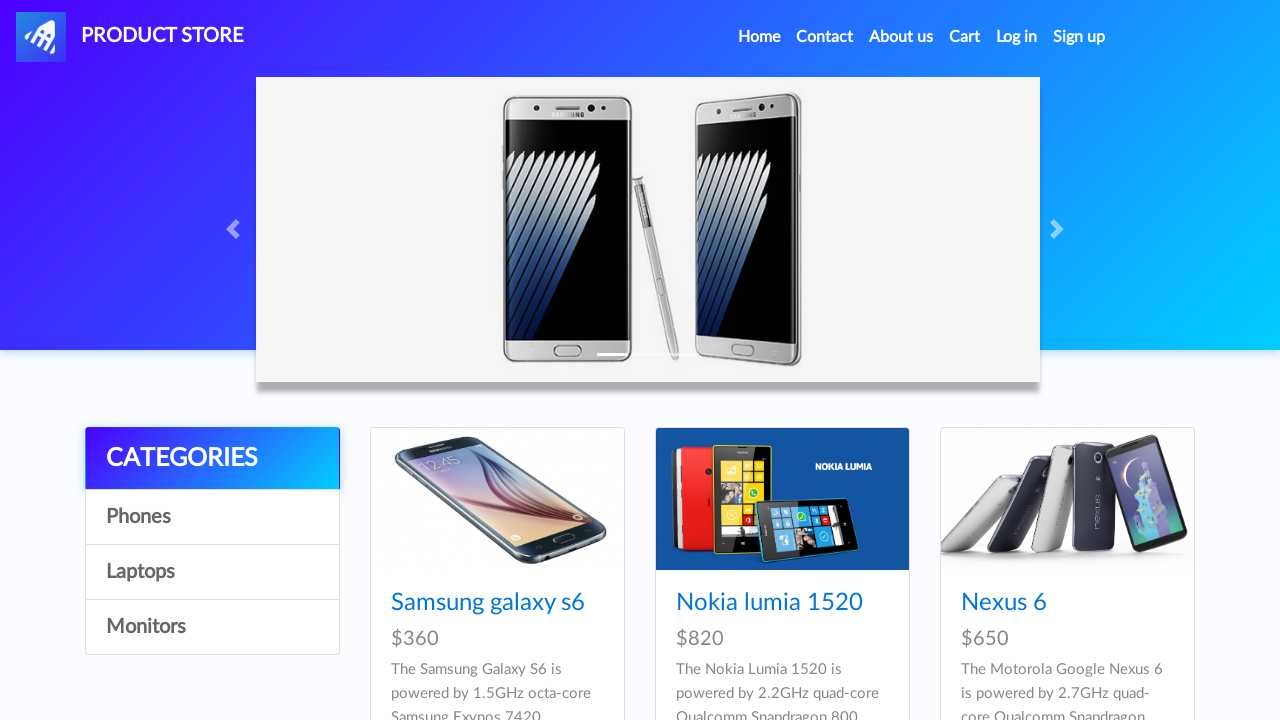

Waited for carousel element to load
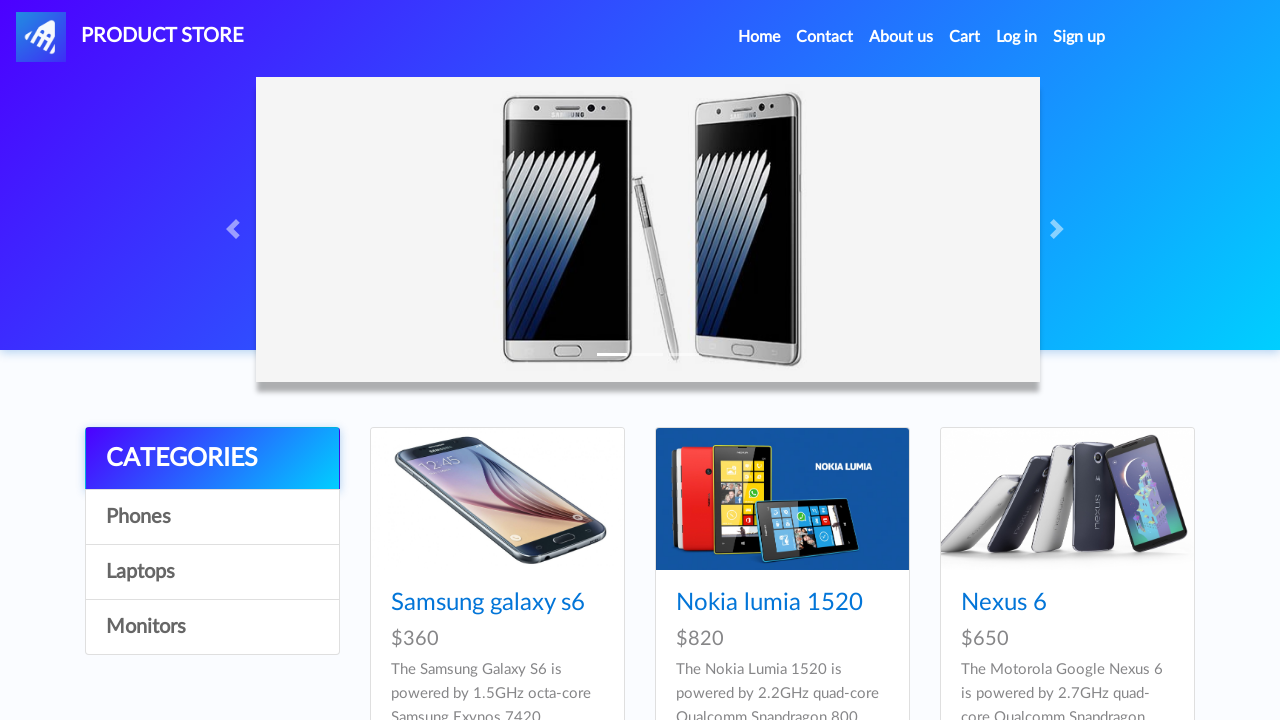

Clicked next carousel button at (1060, 229) on .carousel-control-next
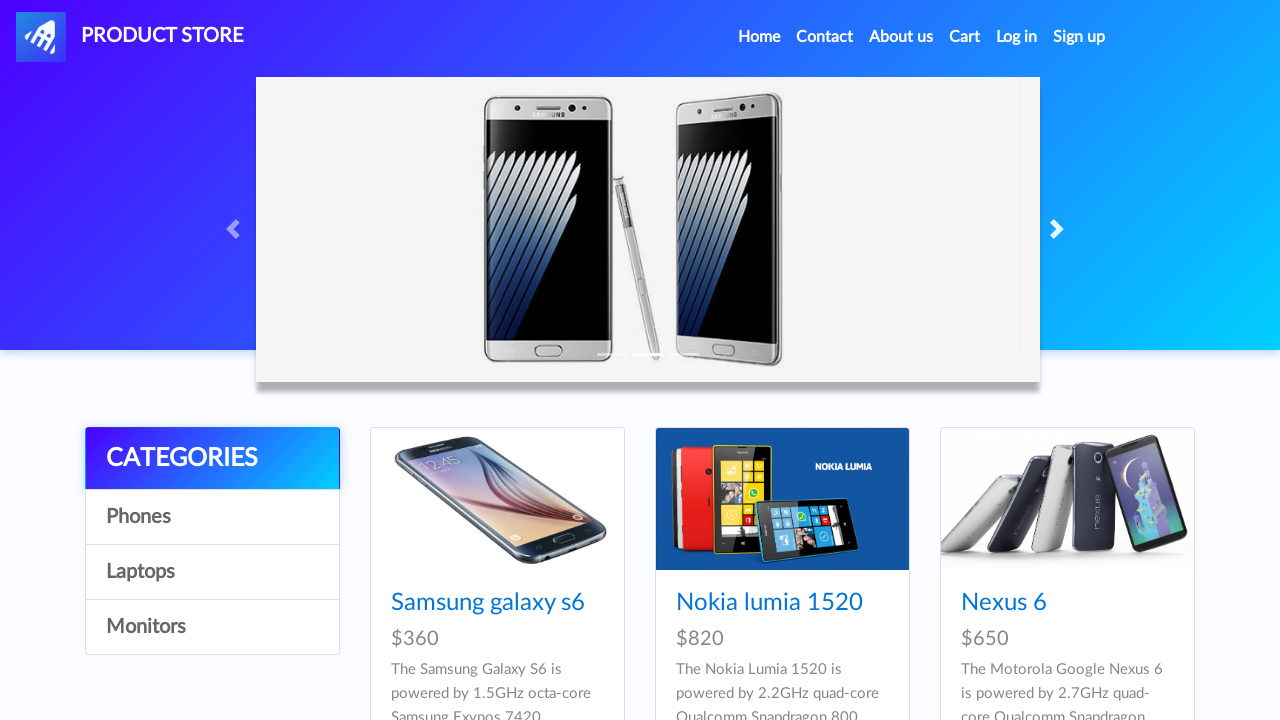

Waited 500ms for carousel animation
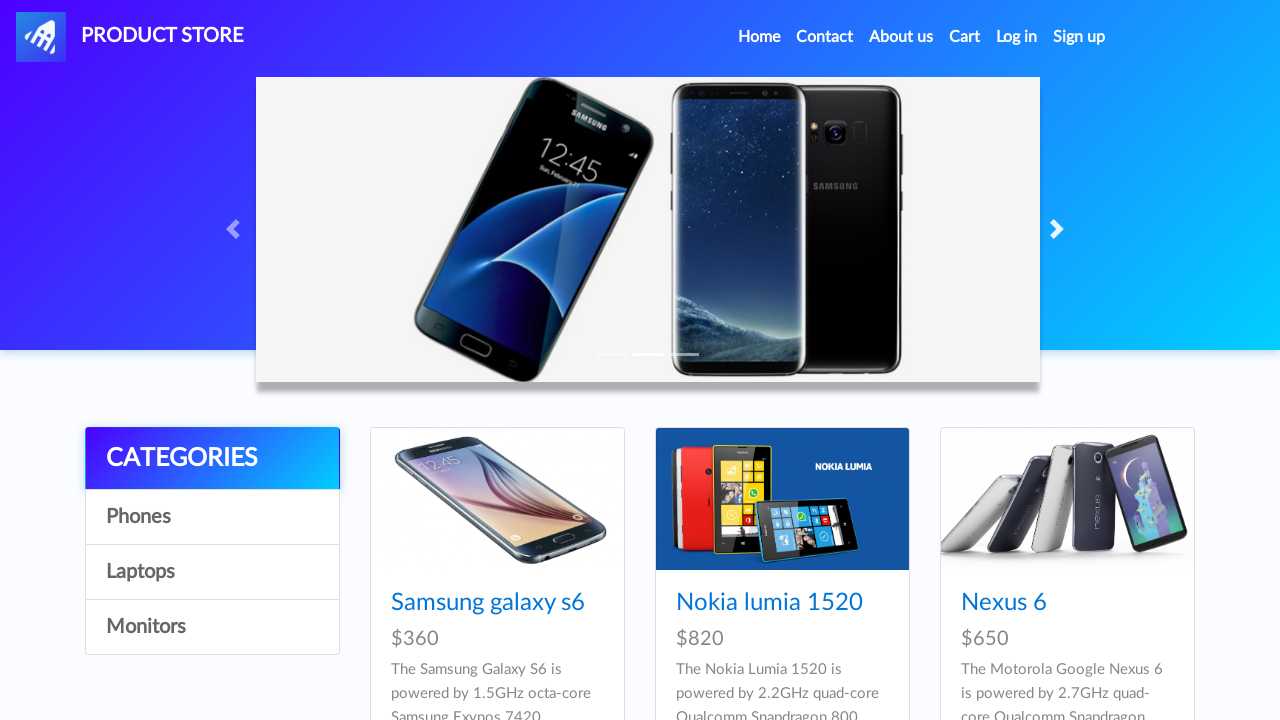

Clicked previous carousel button at (236, 229) on .carousel-control-prev
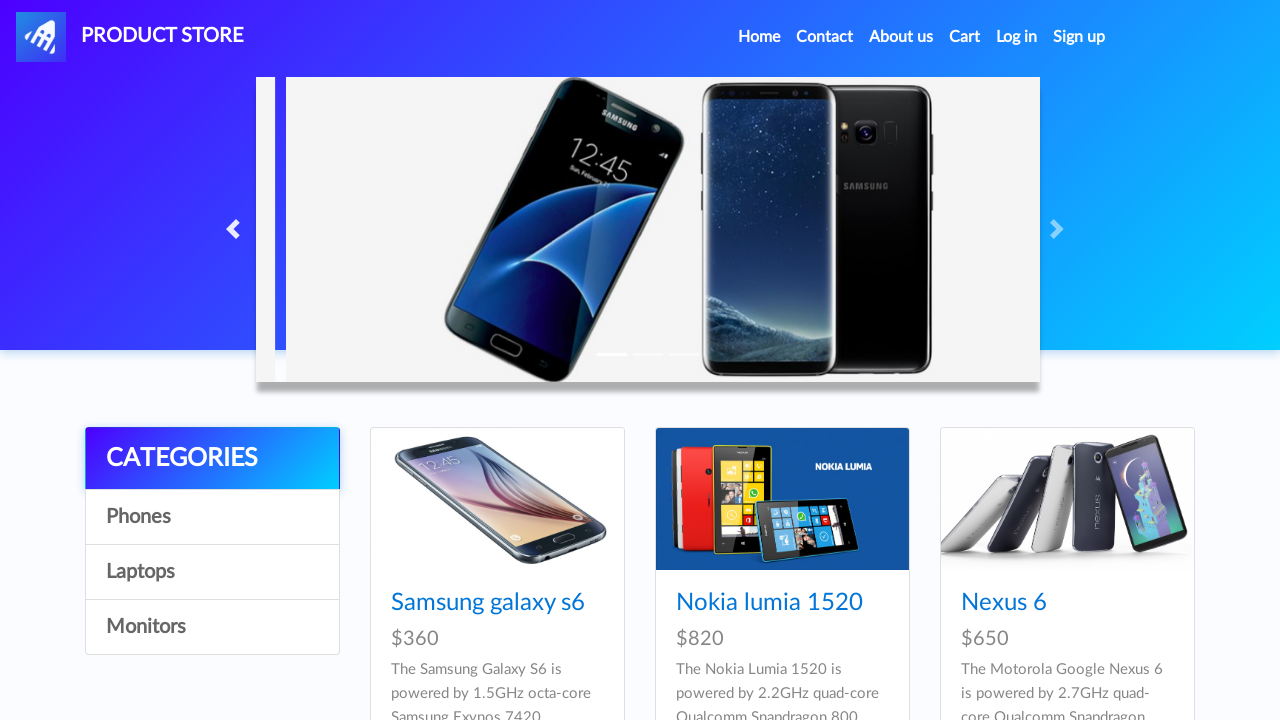

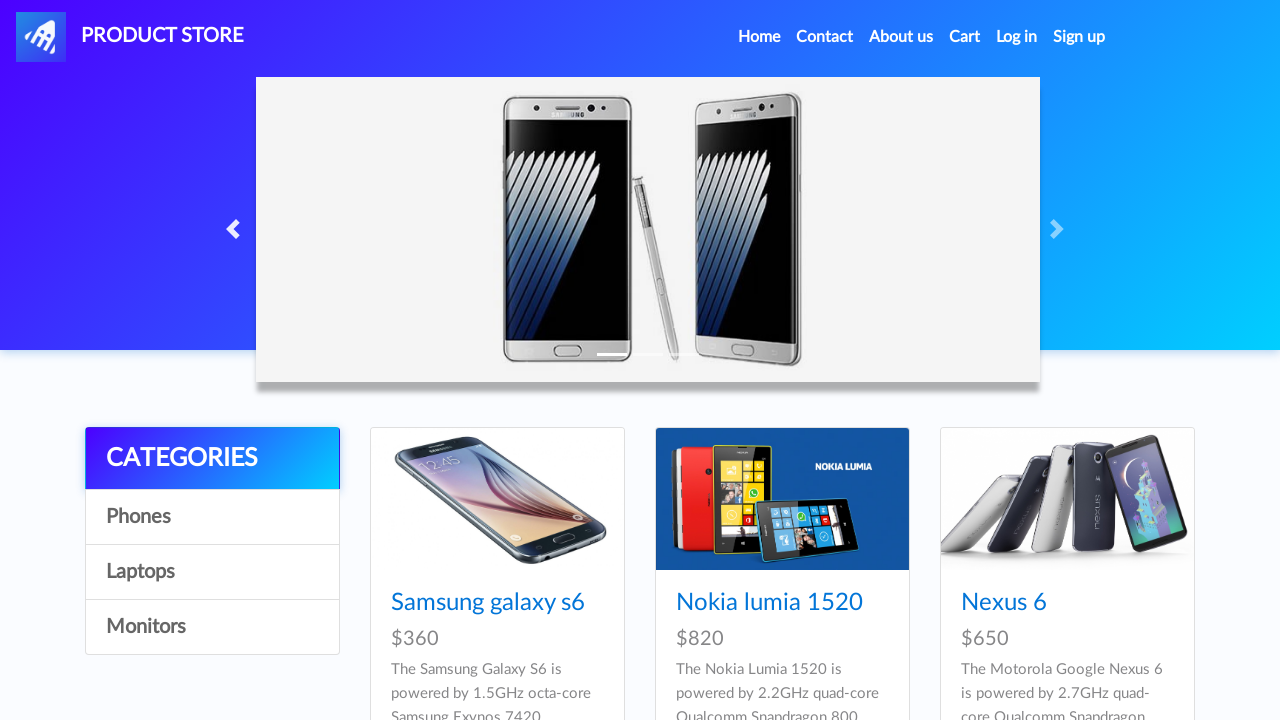